Tests dropdown selection by iterating through all options and clicking the one with matching text "Option 1", then verifies the selection was made correctly.

Starting URL: https://the-internet.herokuapp.com/dropdown

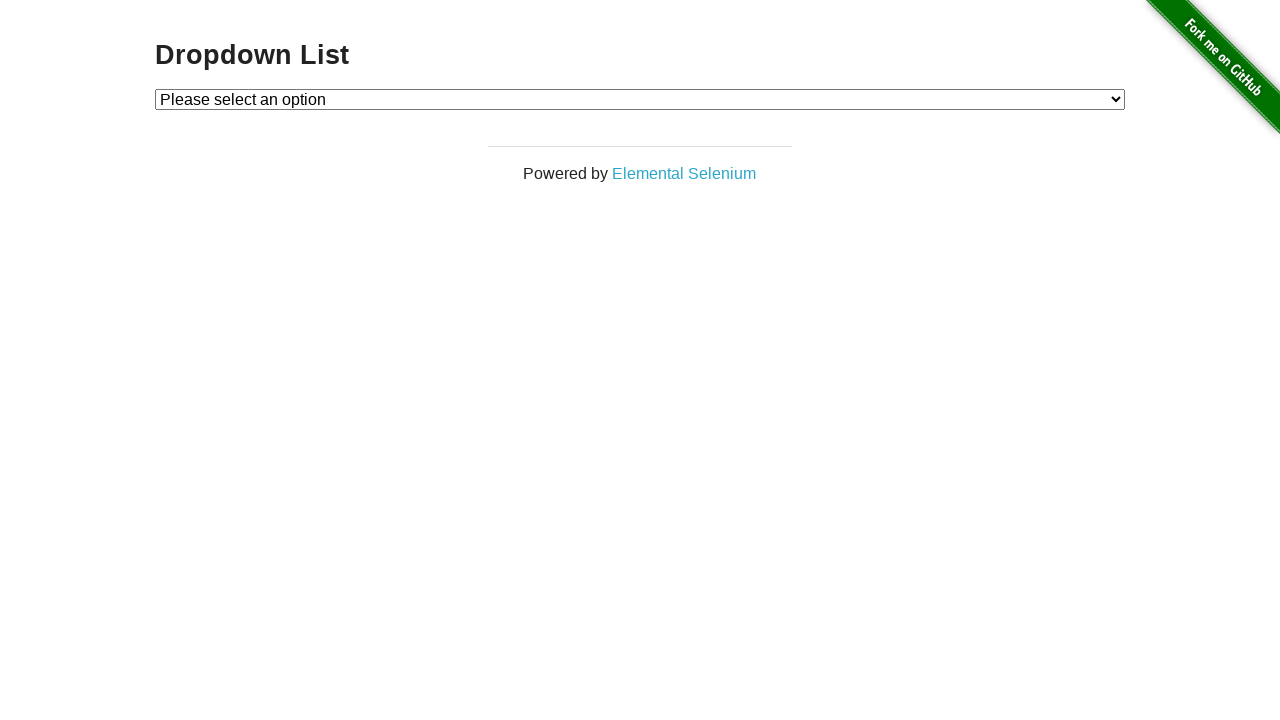

Waited for dropdown element to be present
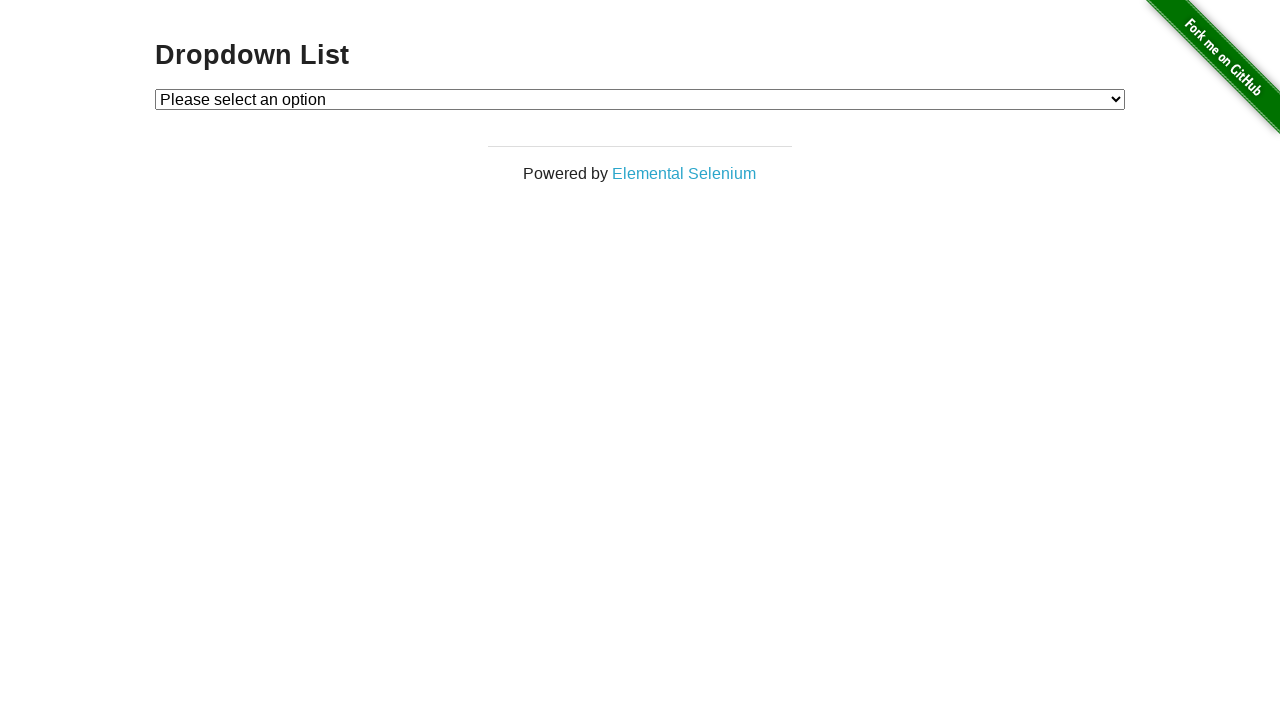

Selected 'Option 1' from dropdown on #dropdown
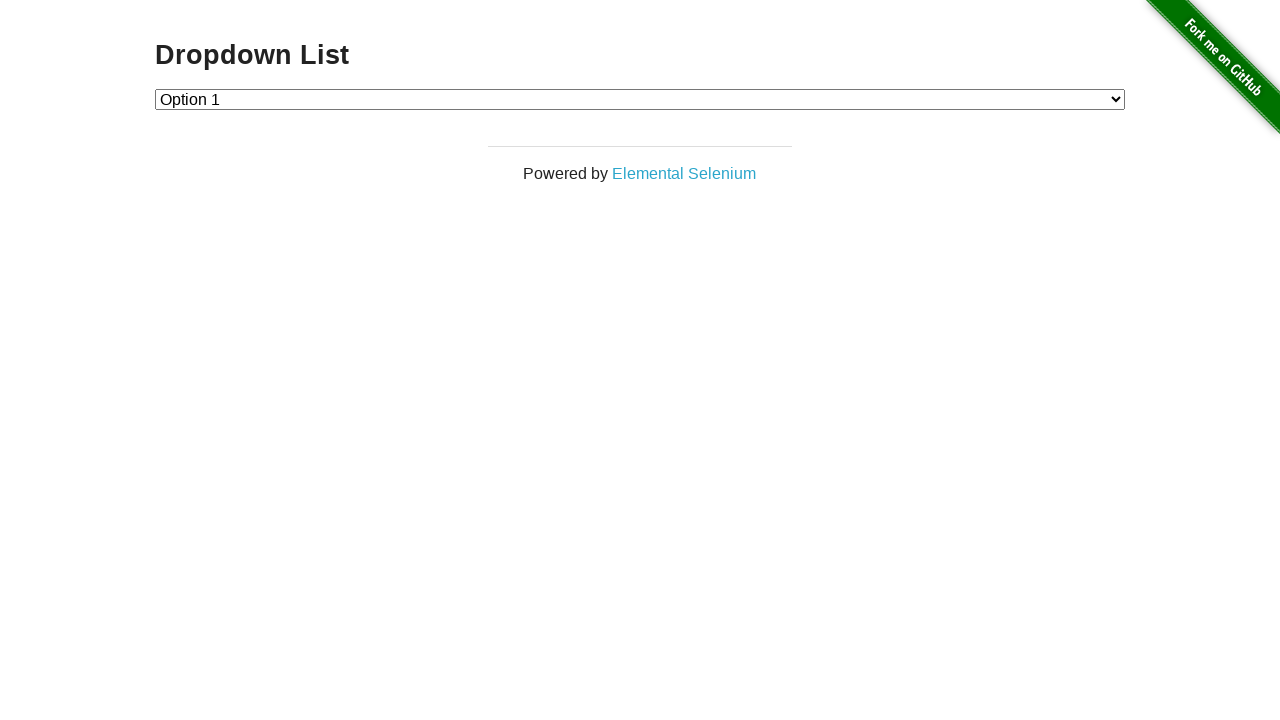

Retrieved selected dropdown value
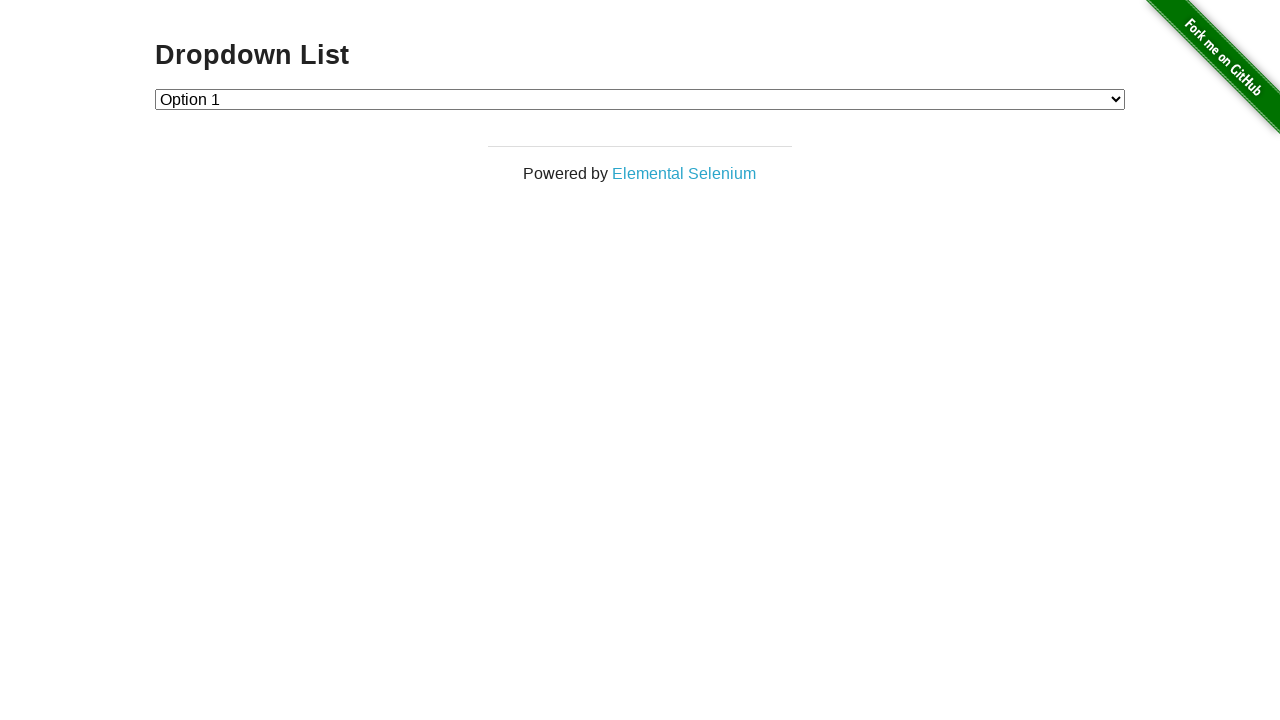

Verified that dropdown selection is '1' as expected
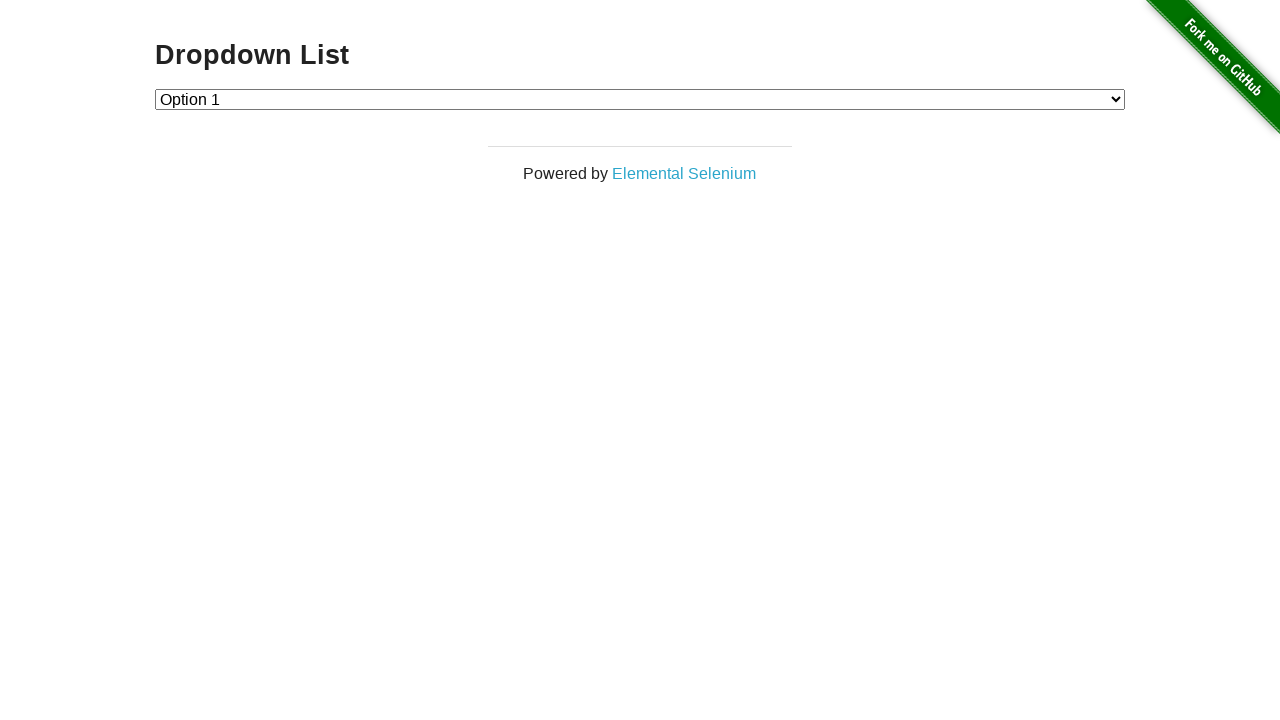

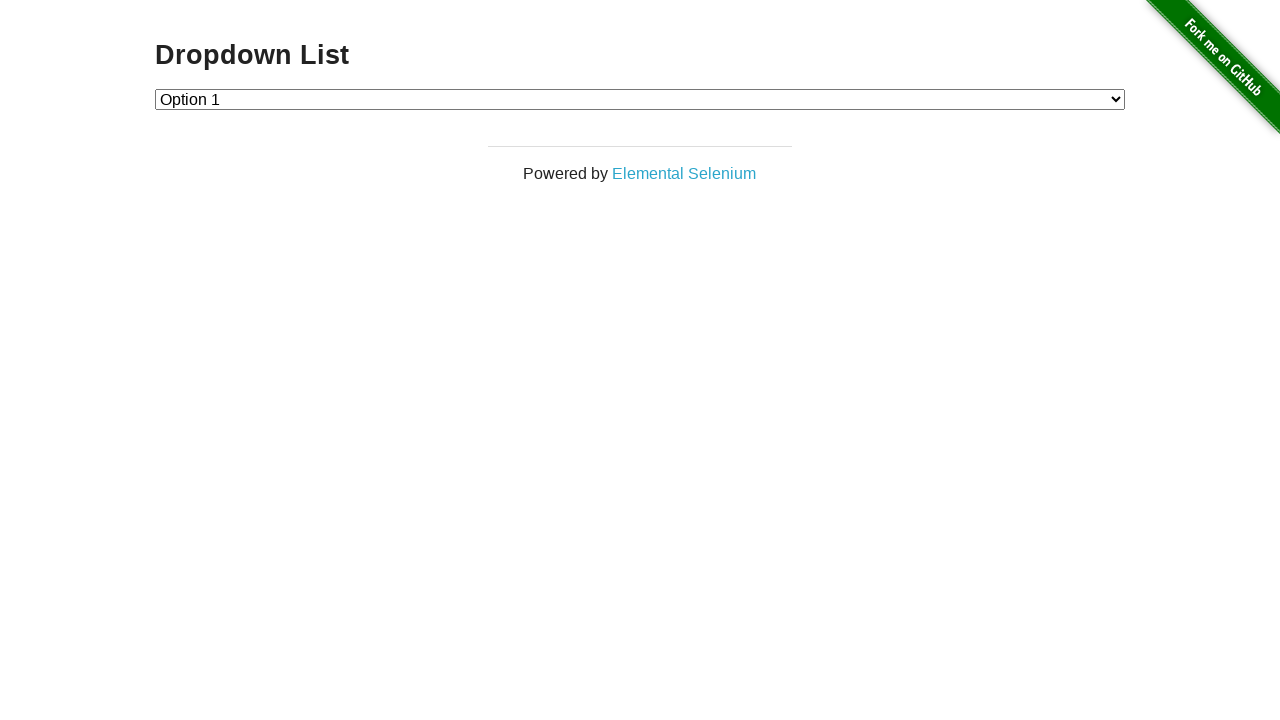